Tests keyboard events by typing text in a search field, selecting all text with Shift+Home, then pressing Tab. Also tests drag and drop functionality by dragging an element to a drop target.

Starting URL: https://leafground.com/drag.xhtml

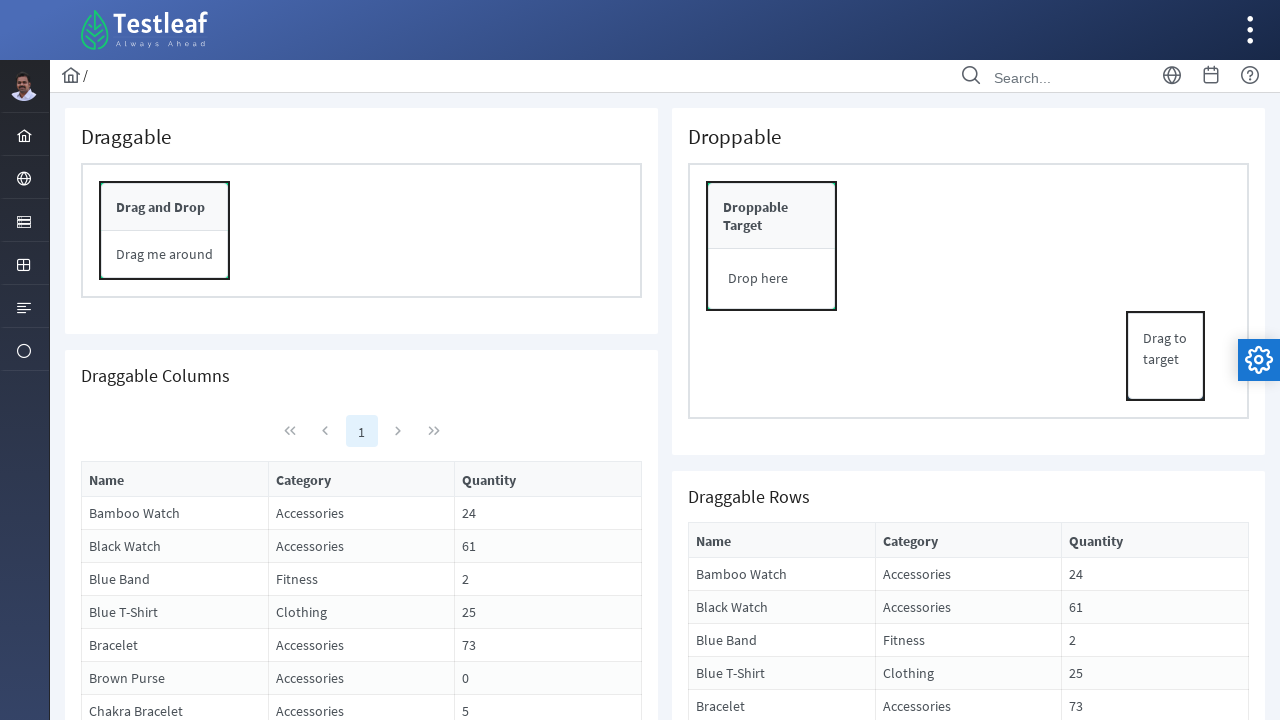

Filled search field with 'Testleaf' on input[placeholder='Search...']
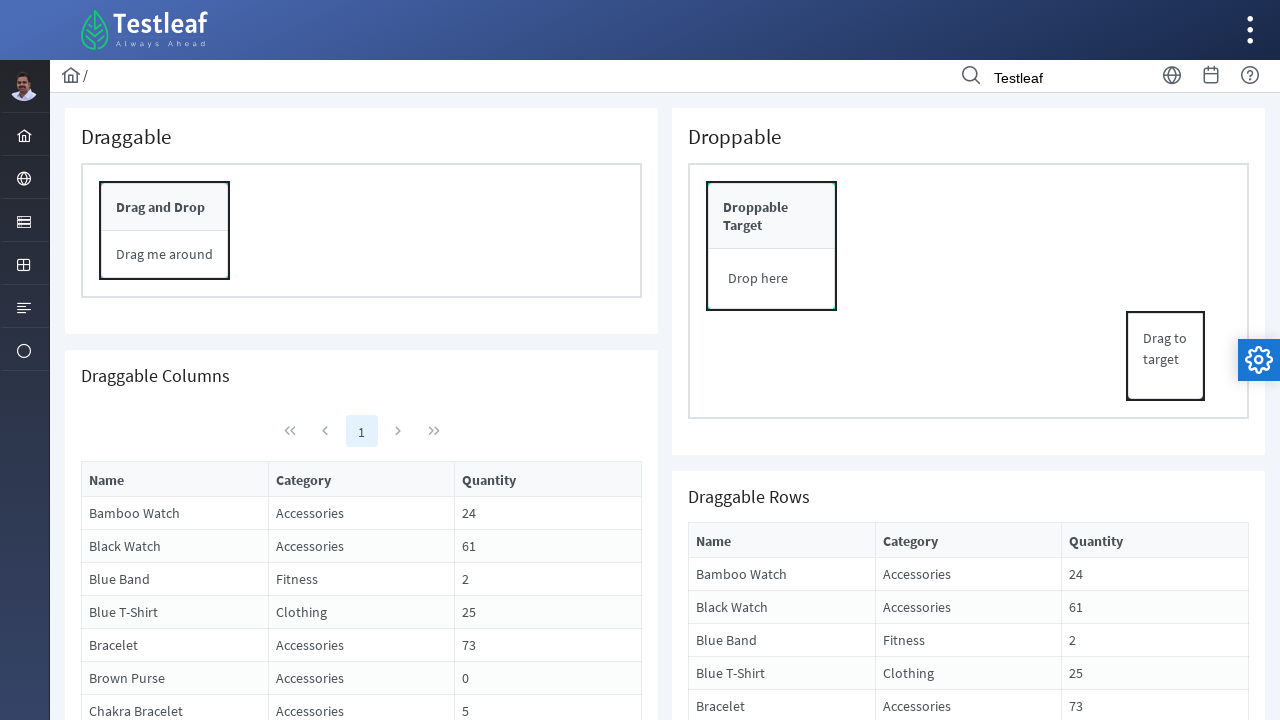

Selected all text in search field using Shift+Home on input[placeholder='Search...']
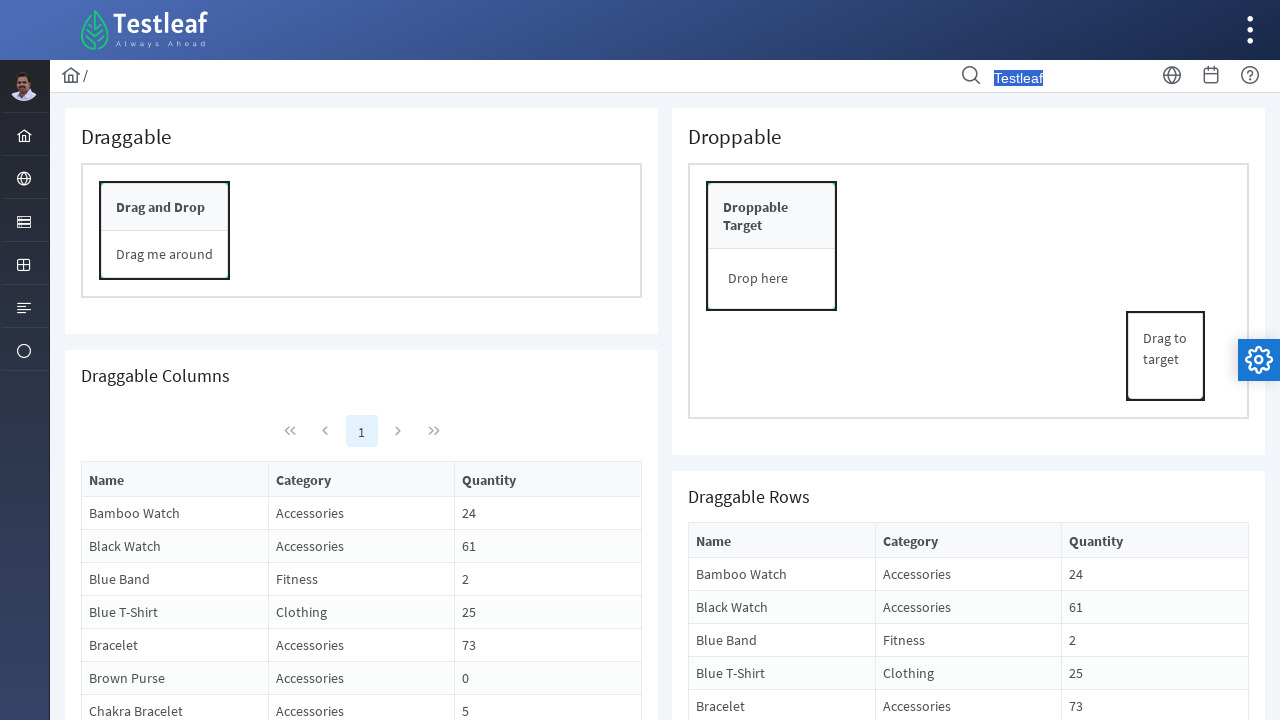

Pressed Tab to move to next element on input[placeholder='Search...']
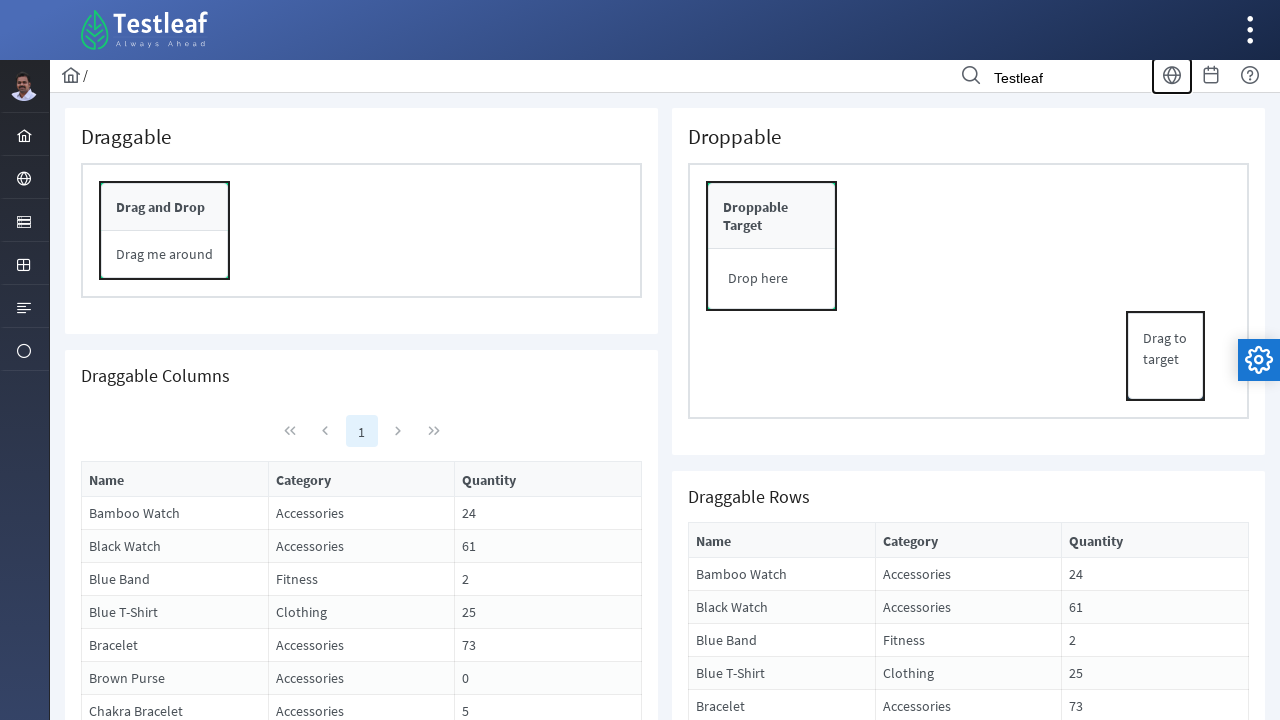

Waited 1 second for visual feedback
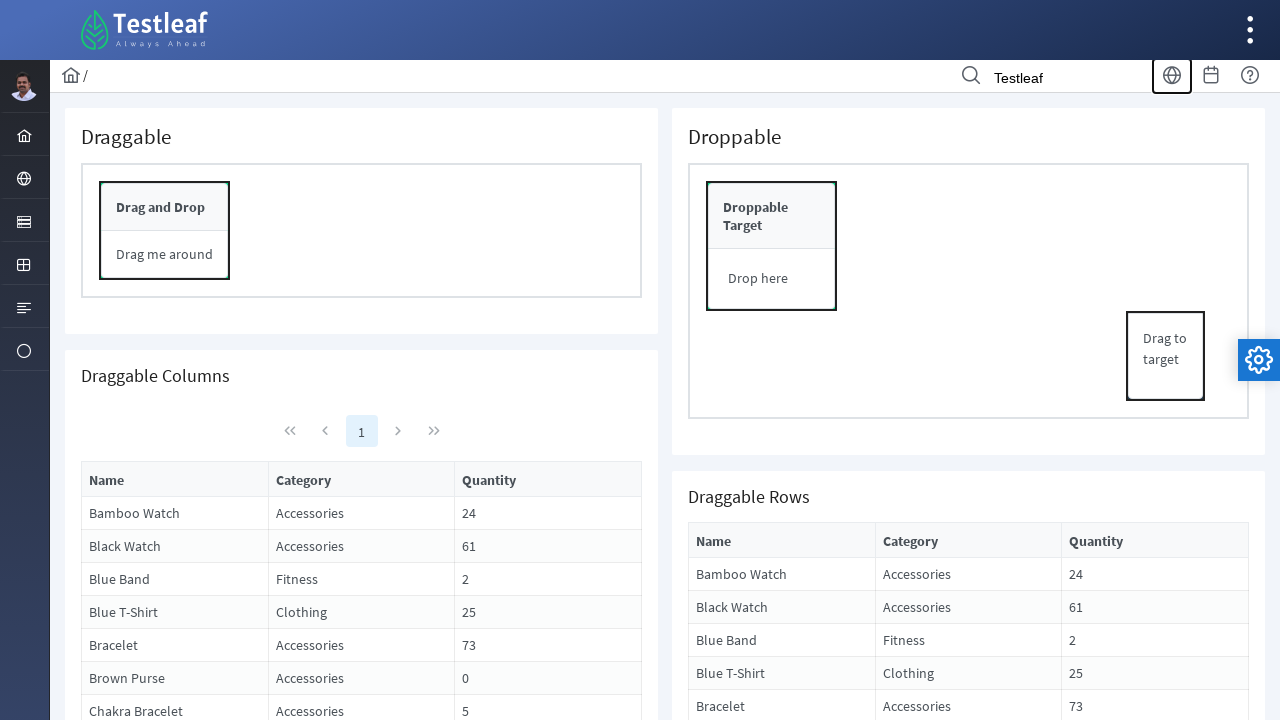

Dragged element from source to drop target at (772, 279)
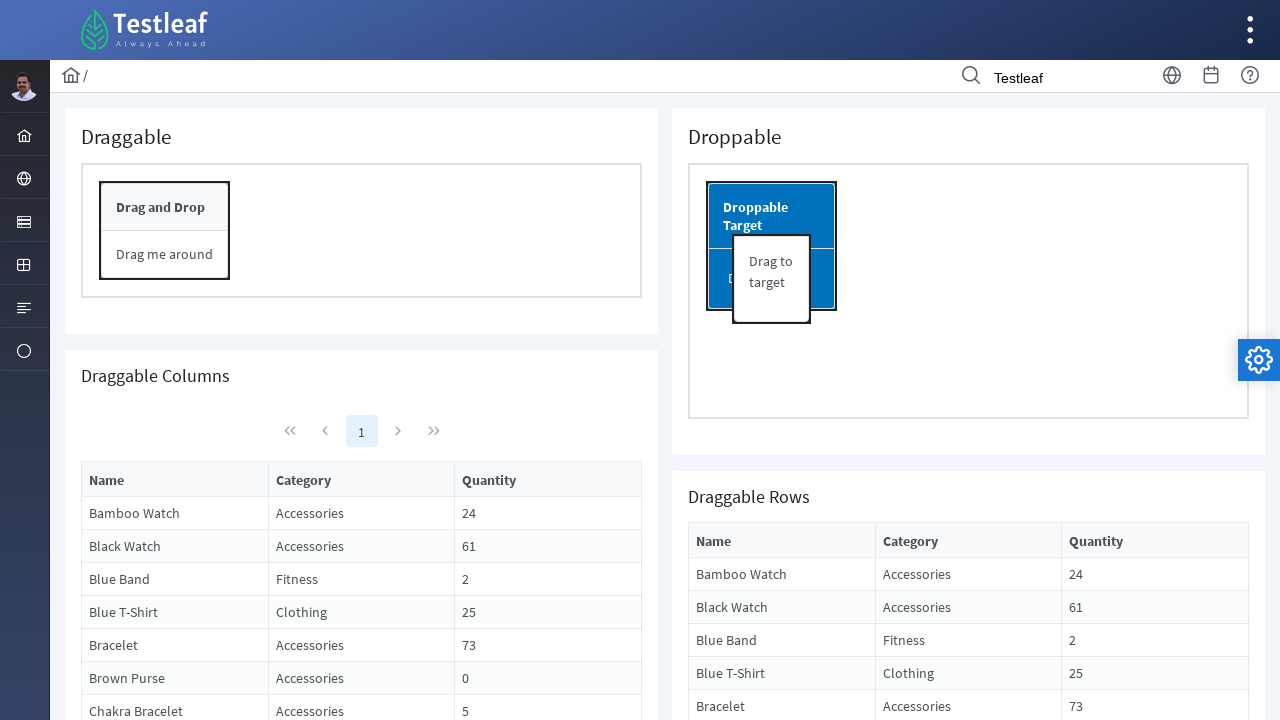

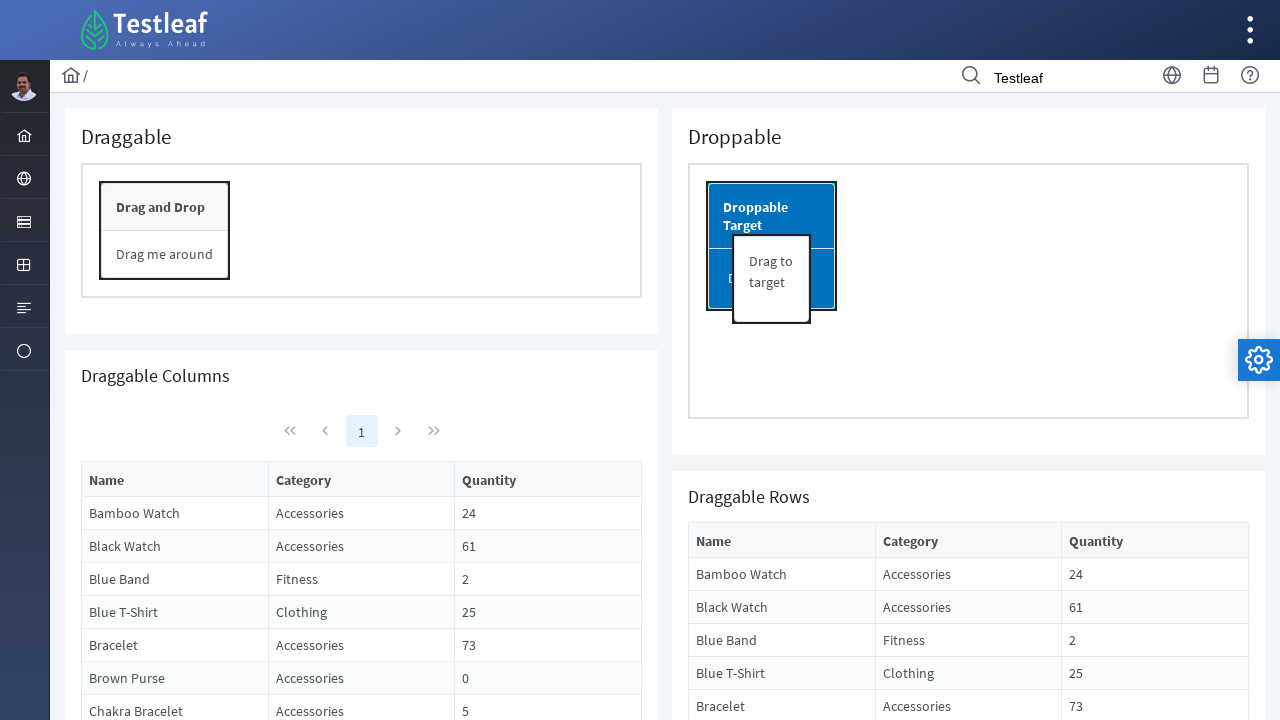